Navigates to the Ajio e-commerce website homepage and waits for it to load

Starting URL: https://www.ajio.com/

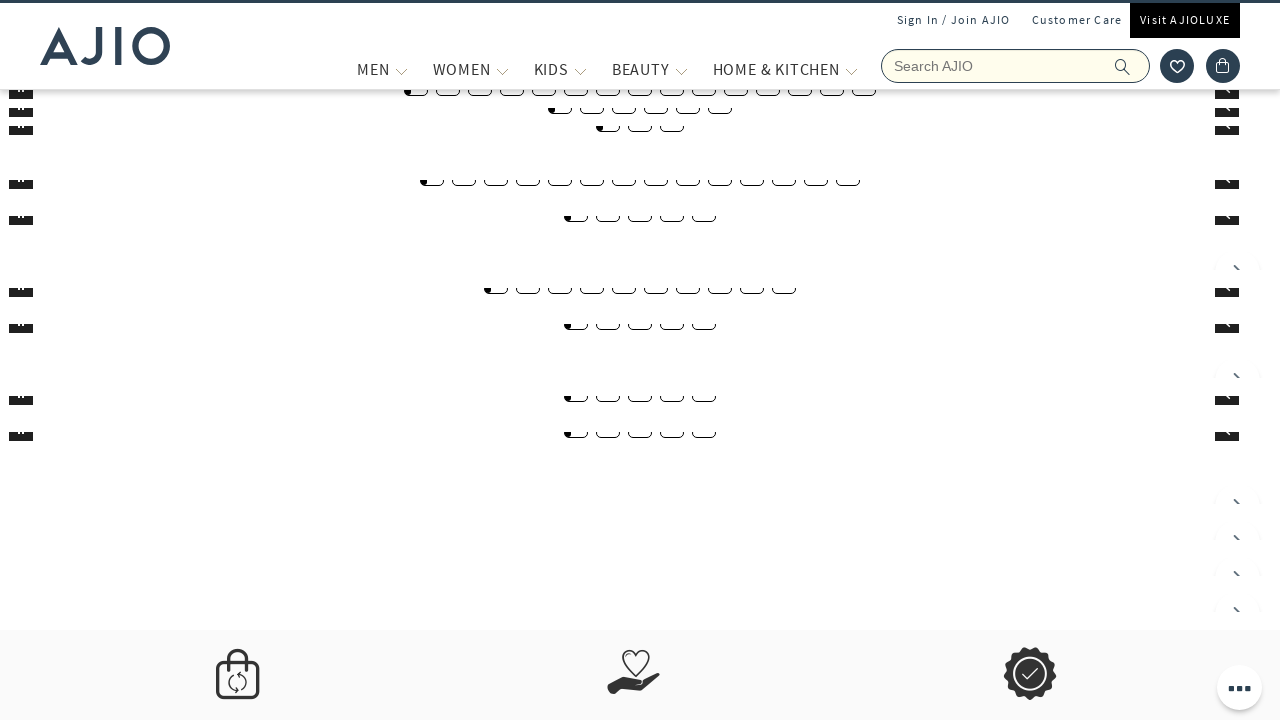

Navigated to Ajio homepage and waited for DOM to fully load
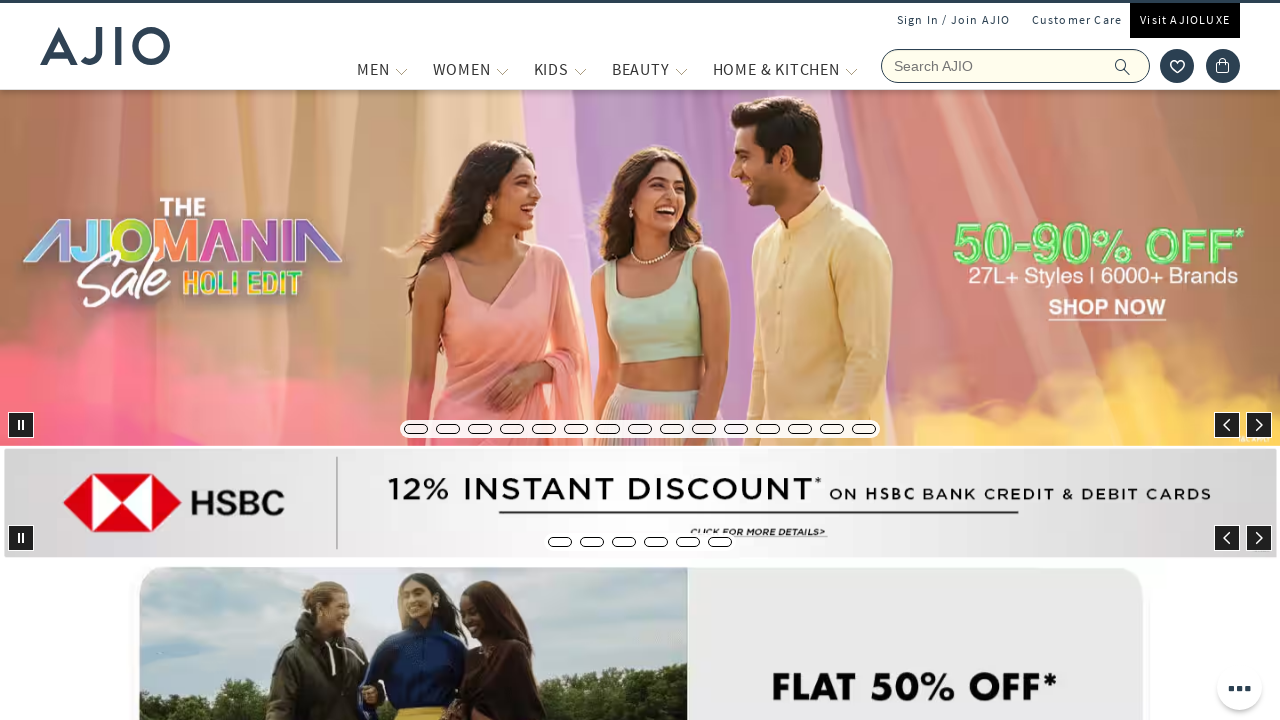

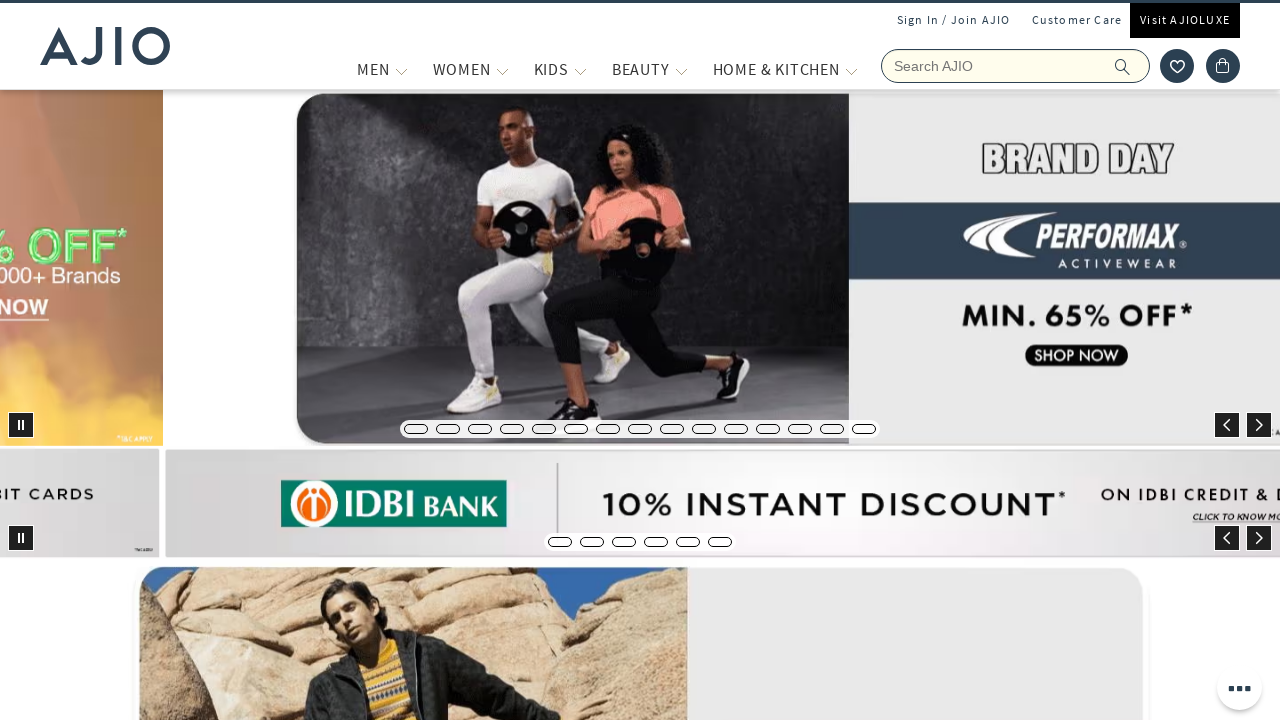